Tests that a todo item is removed when edited to an empty string

Starting URL: https://demo.playwright.dev/todomvc

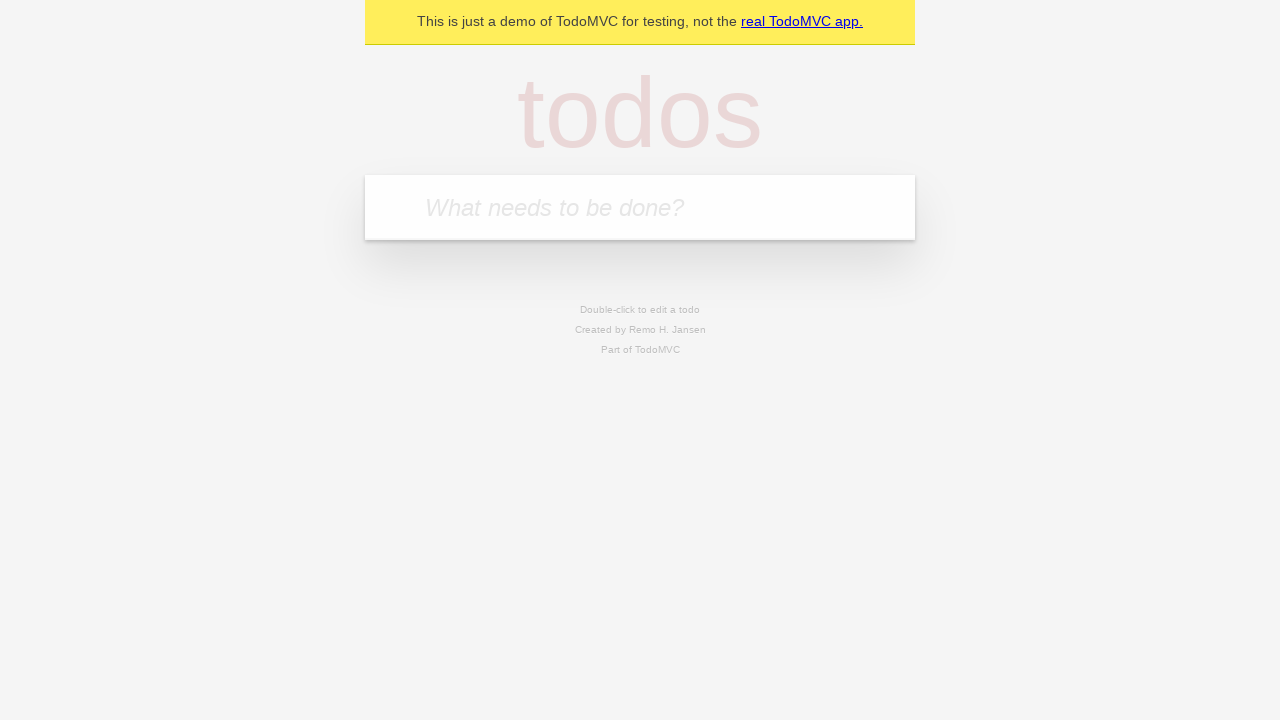

Filled todo input with 'buy some cheese' on internal:attr=[placeholder="What needs to be done?"i]
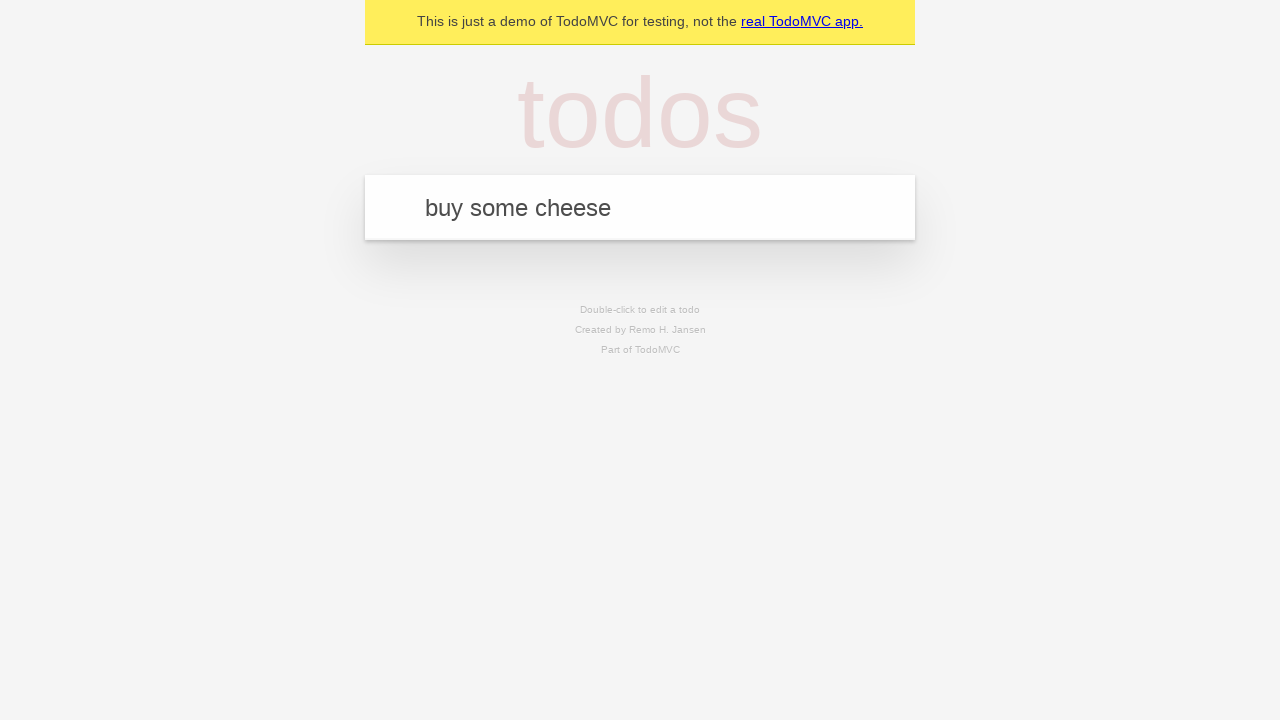

Pressed Enter to create todo 'buy some cheese' on internal:attr=[placeholder="What needs to be done?"i]
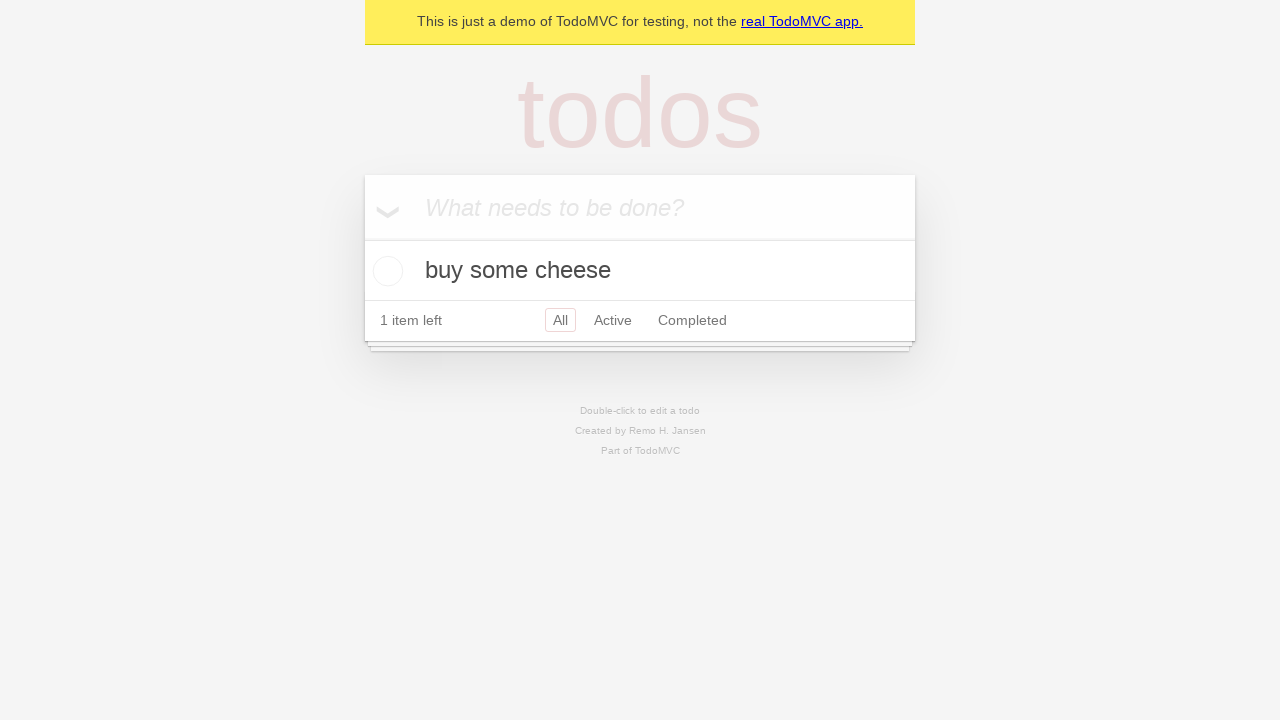

Filled todo input with 'feed the cat' on internal:attr=[placeholder="What needs to be done?"i]
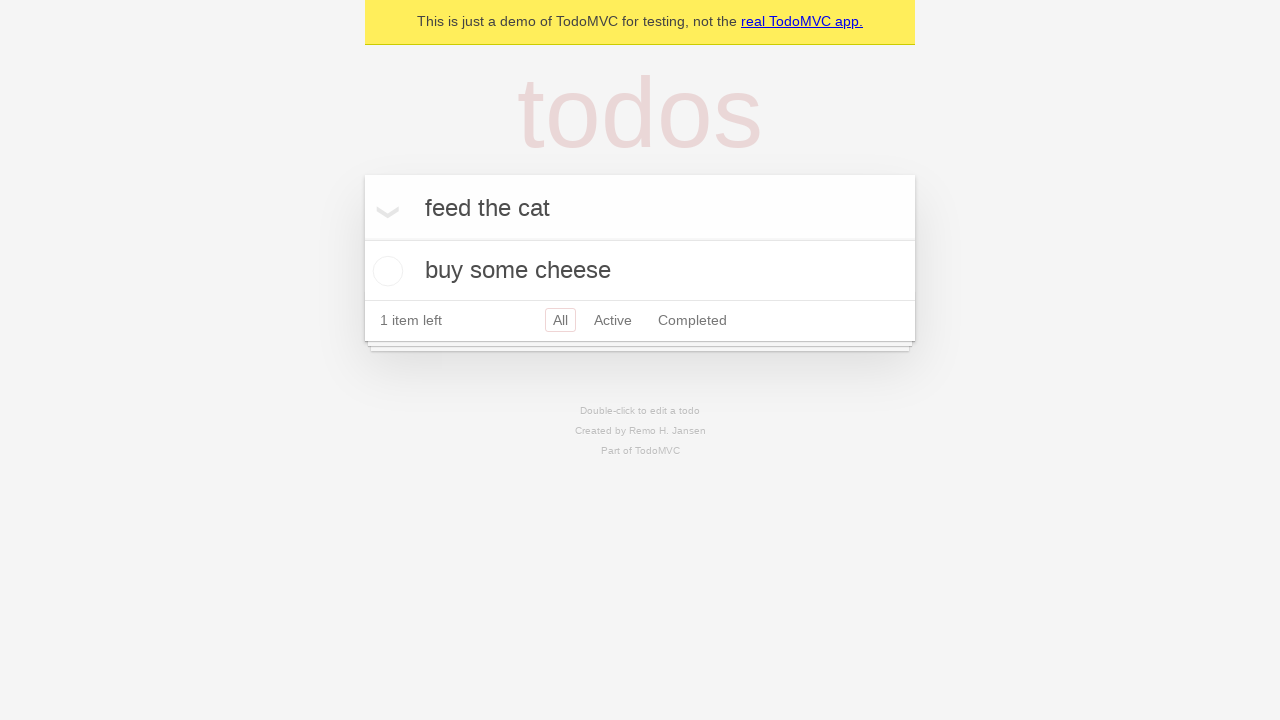

Pressed Enter to create todo 'feed the cat' on internal:attr=[placeholder="What needs to be done?"i]
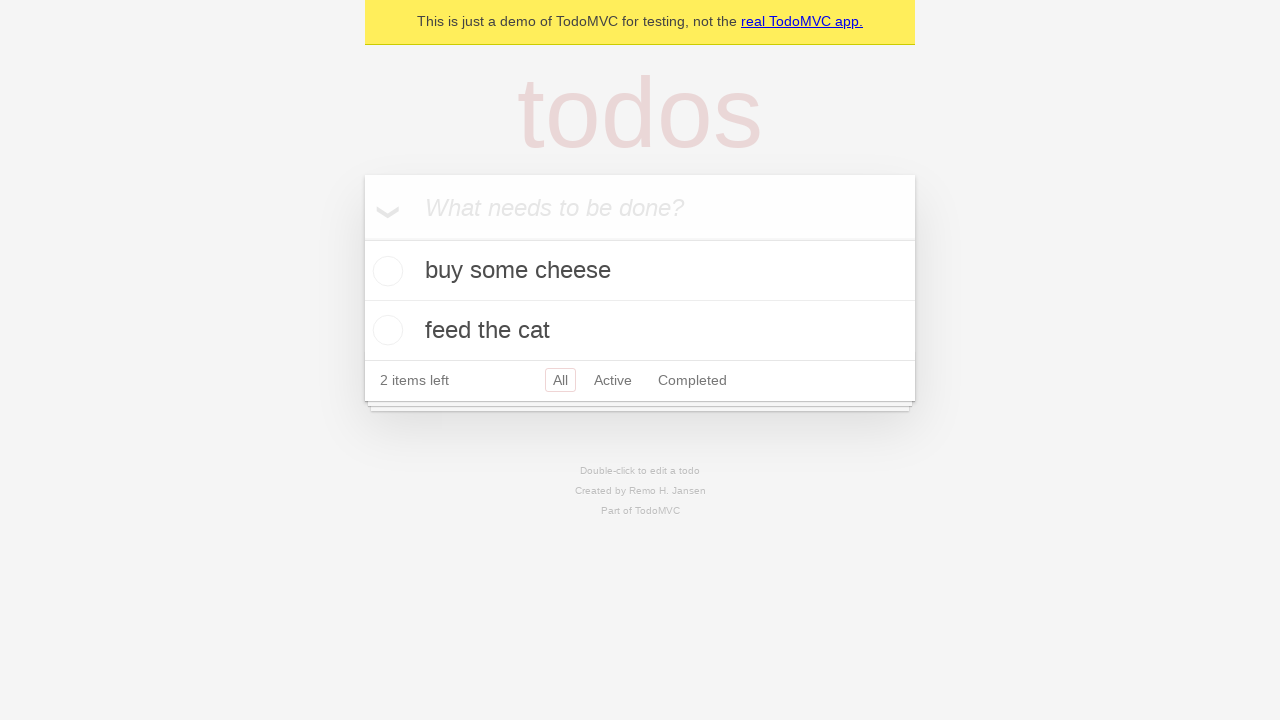

Filled todo input with 'book a doctors appointment' on internal:attr=[placeholder="What needs to be done?"i]
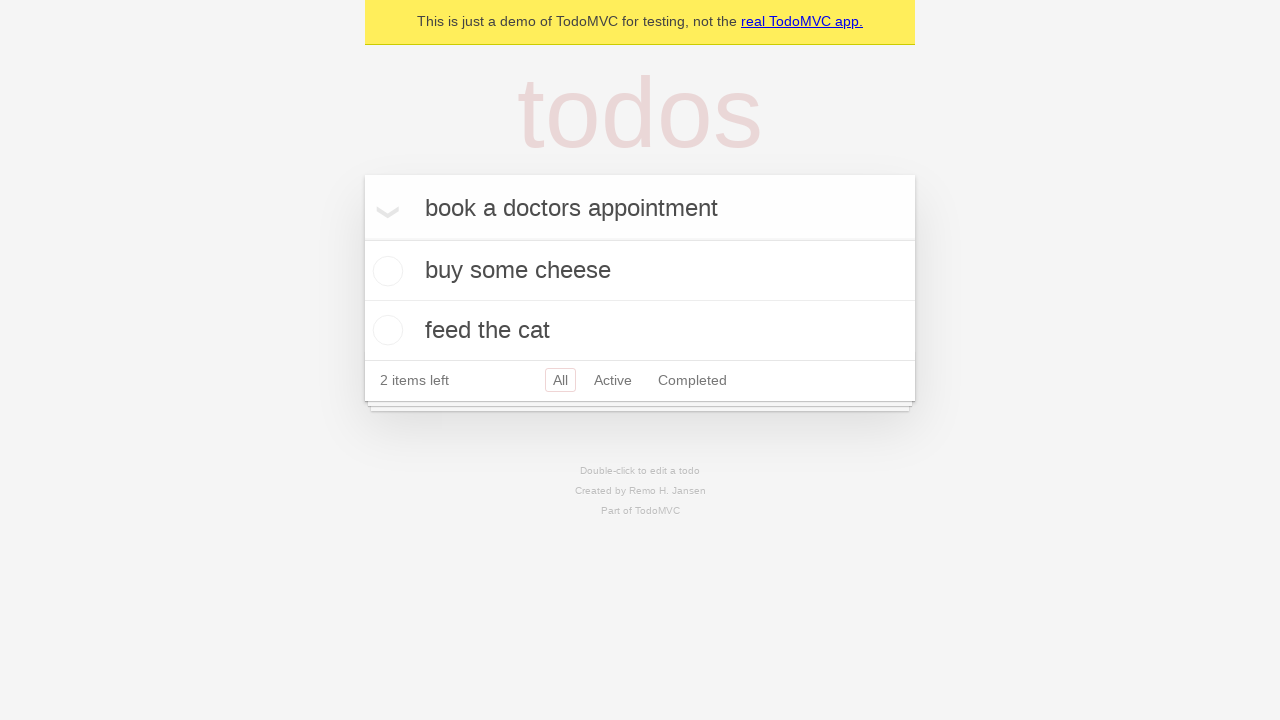

Pressed Enter to create todo 'book a doctors appointment' on internal:attr=[placeholder="What needs to be done?"i]
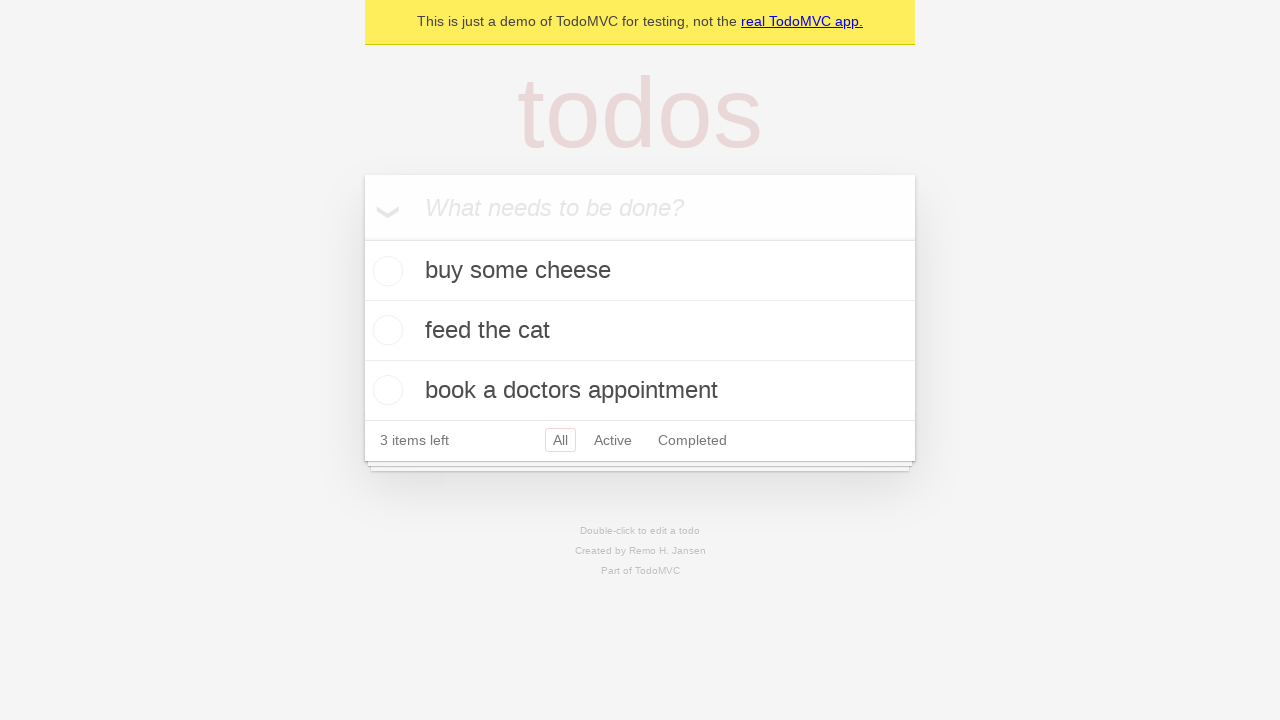

Double-clicked the second todo item to enter edit mode at (640, 331) on internal:testid=[data-testid="todo-item"s] >> nth=1
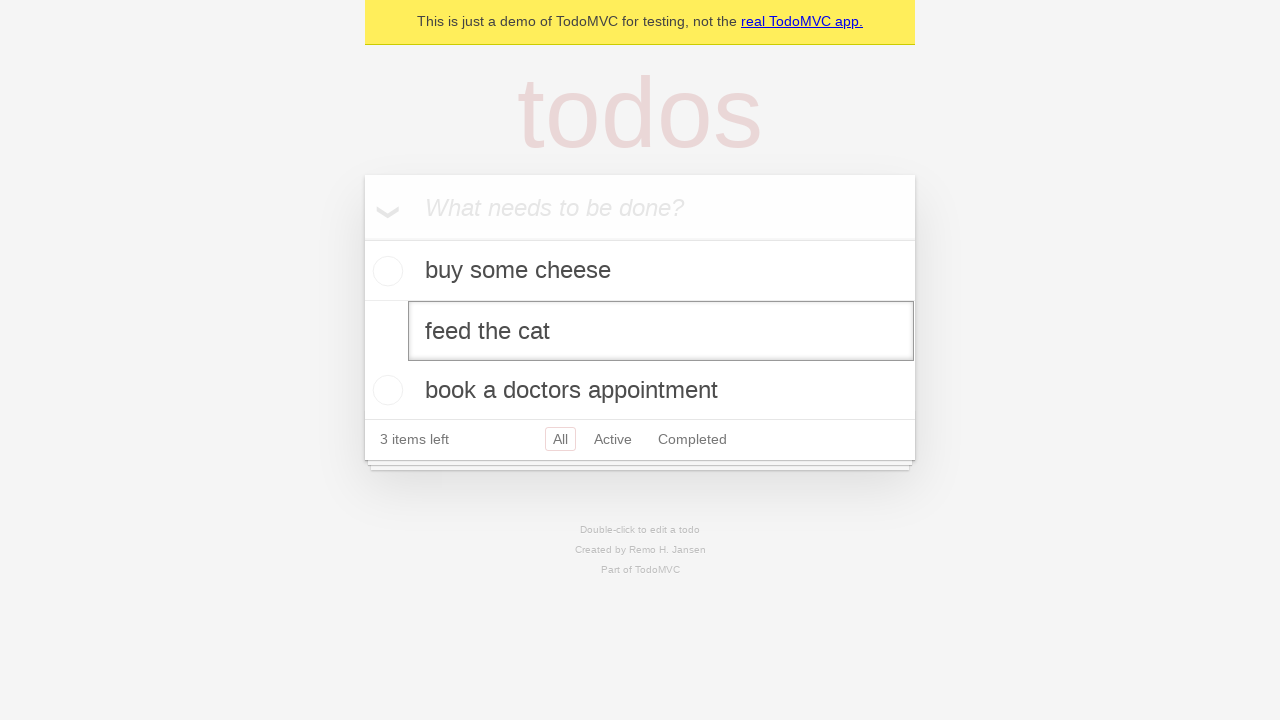

Cleared the text in the todo edit field on internal:testid=[data-testid="todo-item"s] >> nth=1 >> internal:role=textbox[nam
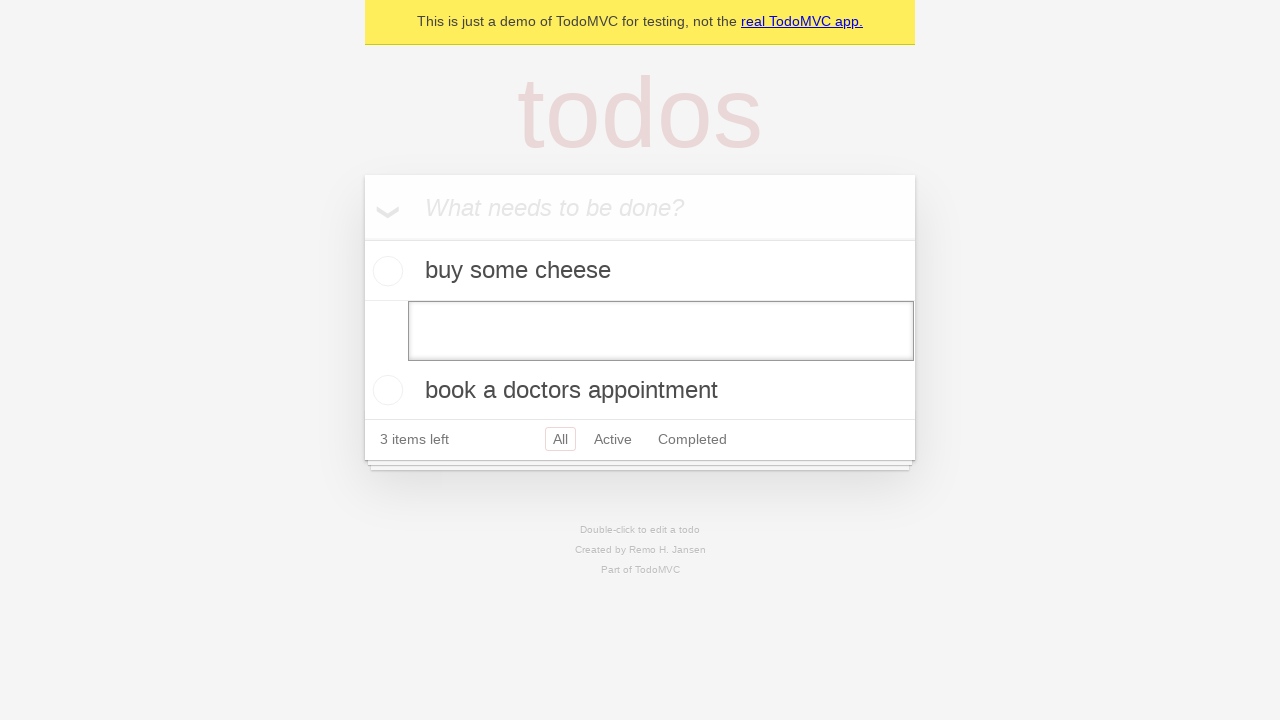

Pressed Enter to confirm empty edit - todo item should be removed on internal:testid=[data-testid="todo-item"s] >> nth=1 >> internal:role=textbox[nam
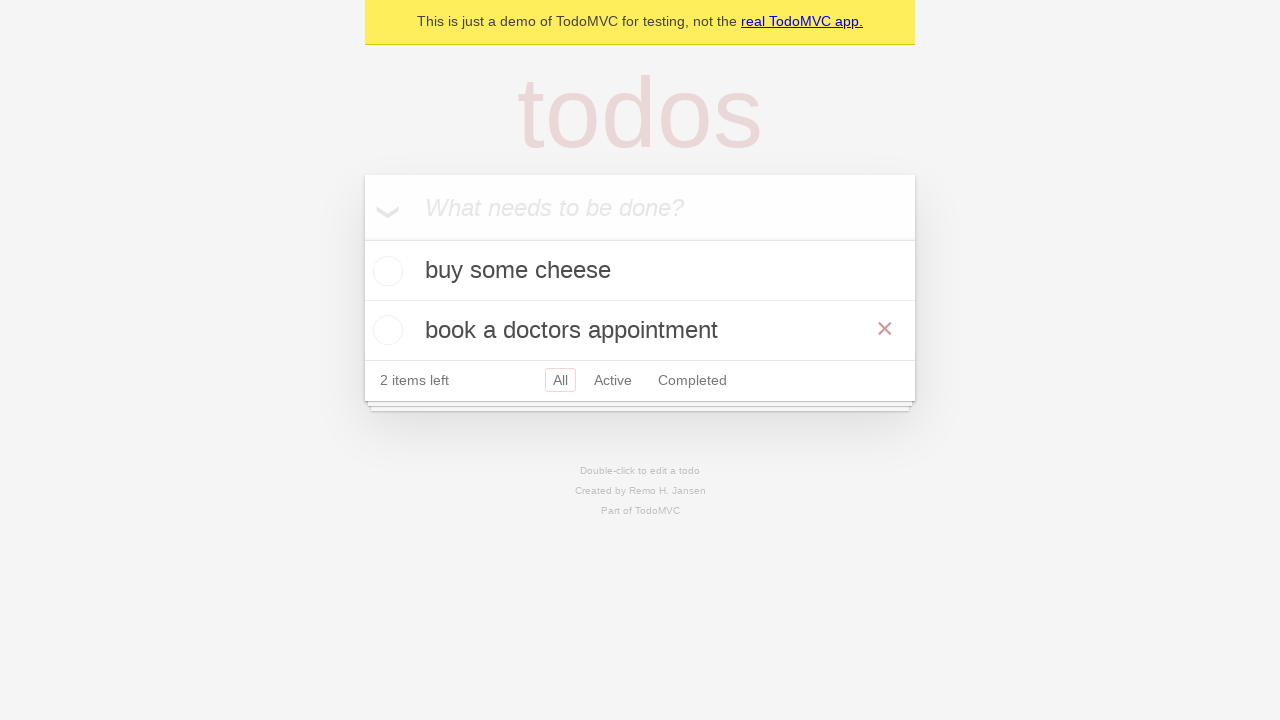

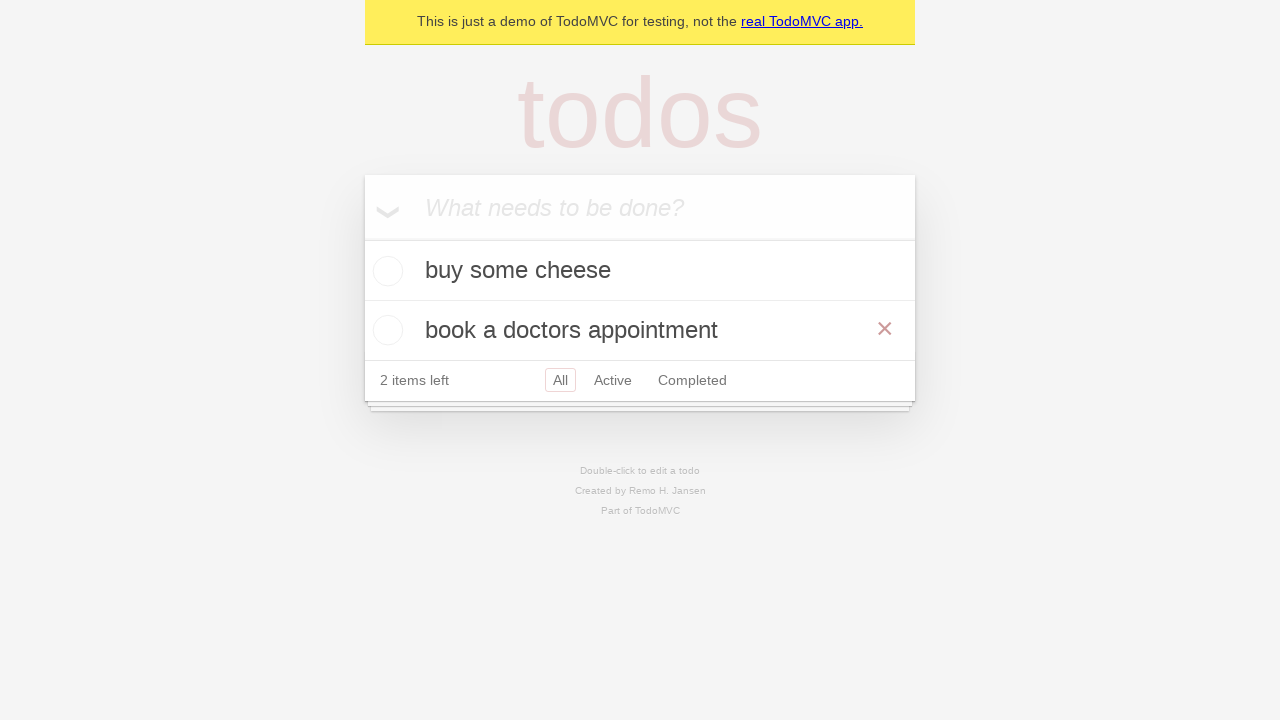